Completes a math challenge by clicking robot checkboxes, reading a value, calculating log formula, and submitting the answer.

Starting URL: https://suninjuly.github.io/math.html

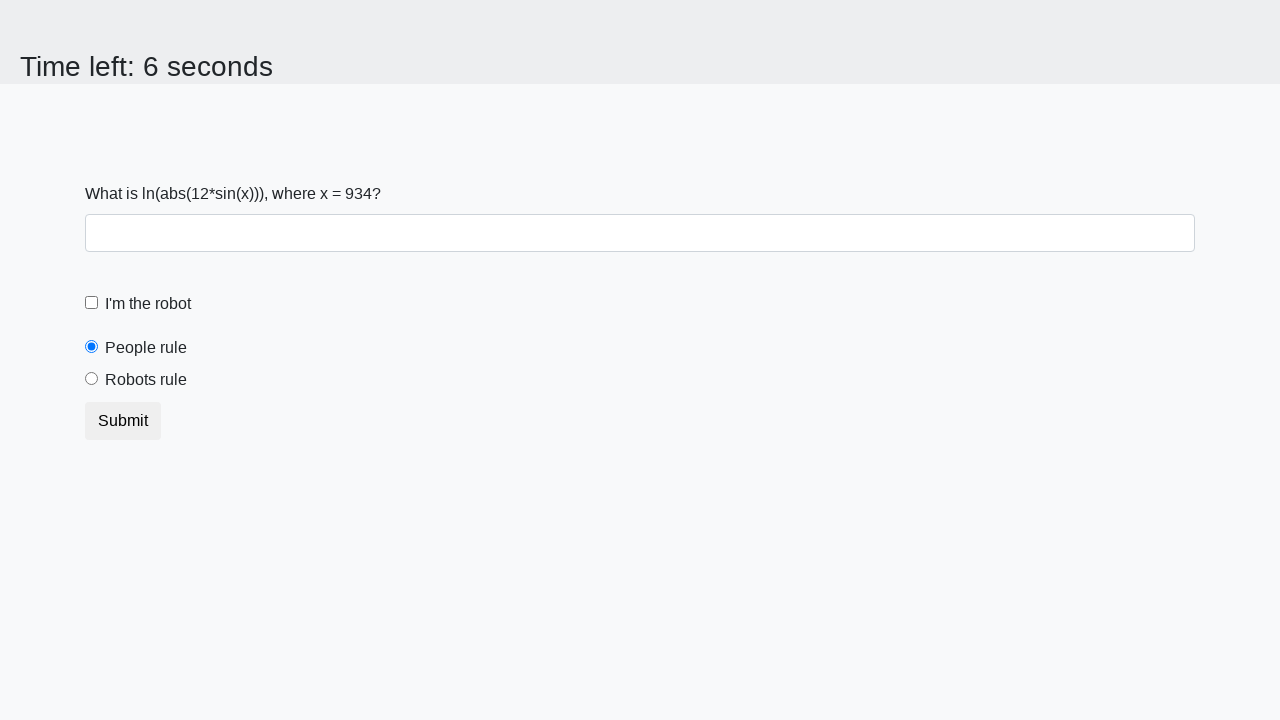

Clicked robot checkbox at (92, 303) on #robotCheckbox
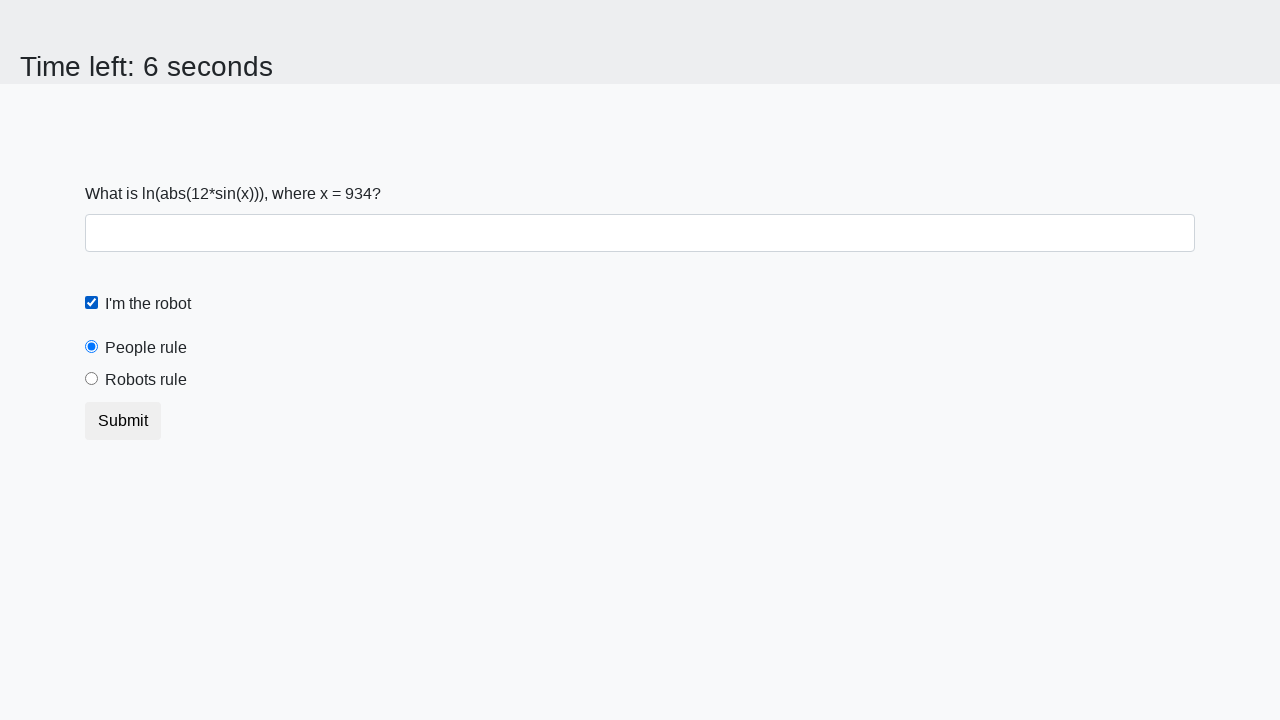

Clicked robots rule checkbox at (92, 379) on #robotsRule
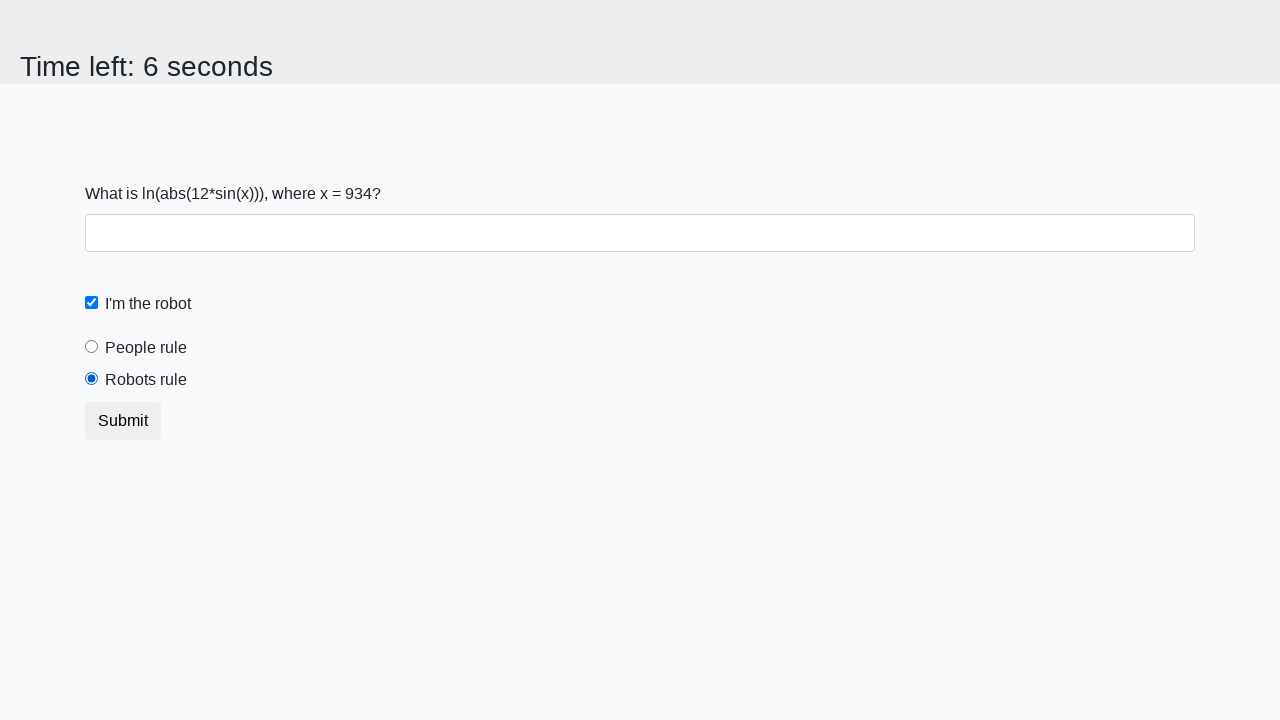

Retrieved x value from page: 934
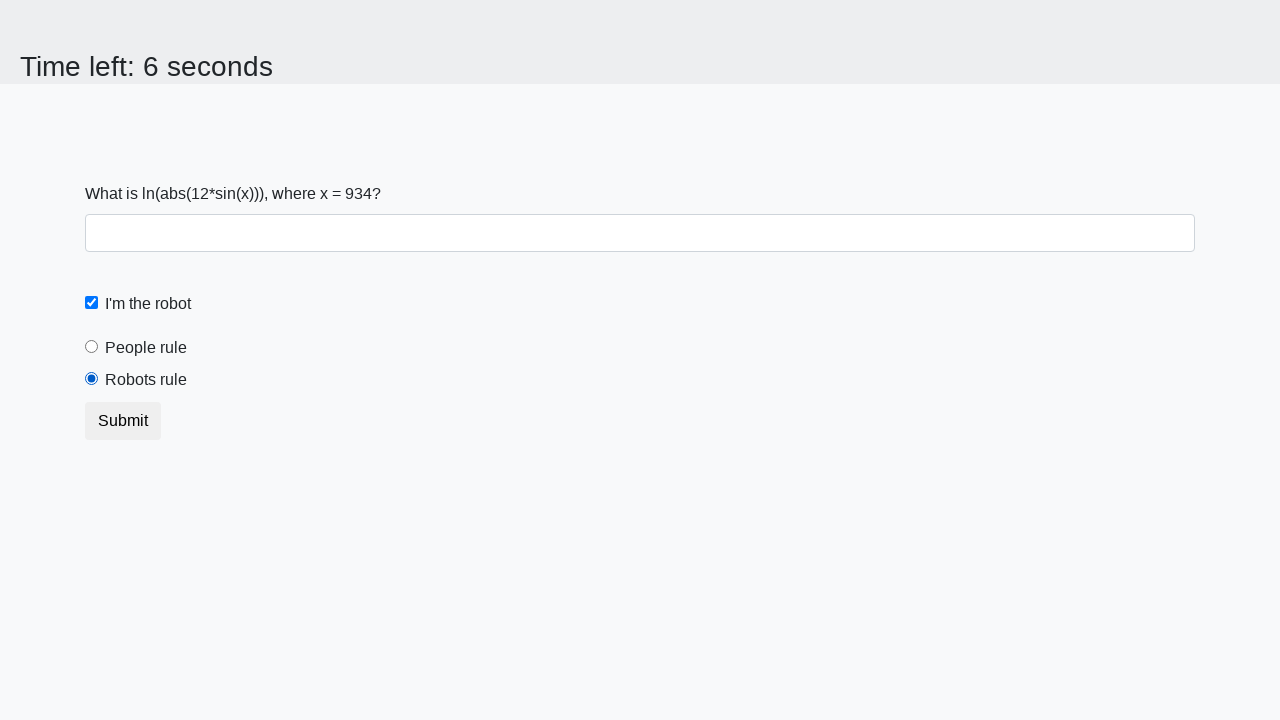

Calculated logarithm formula result: 2.276228241525128
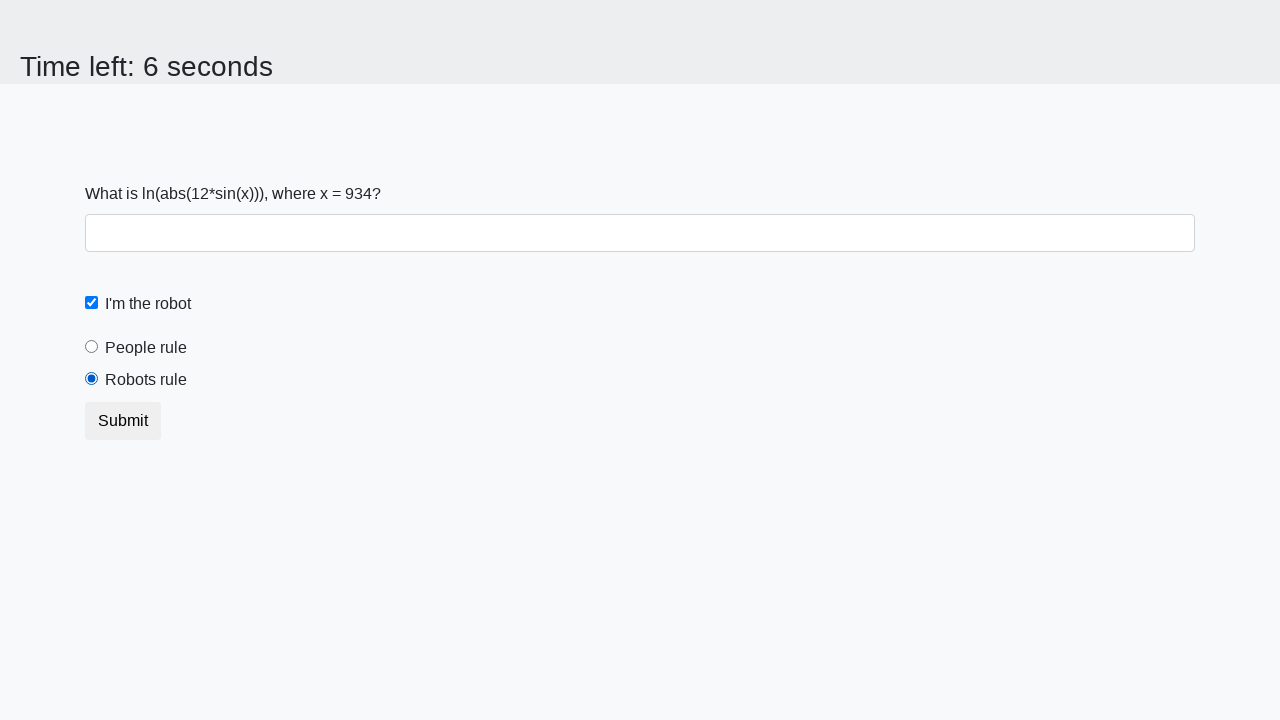

Filled answer field with calculated value on #answer
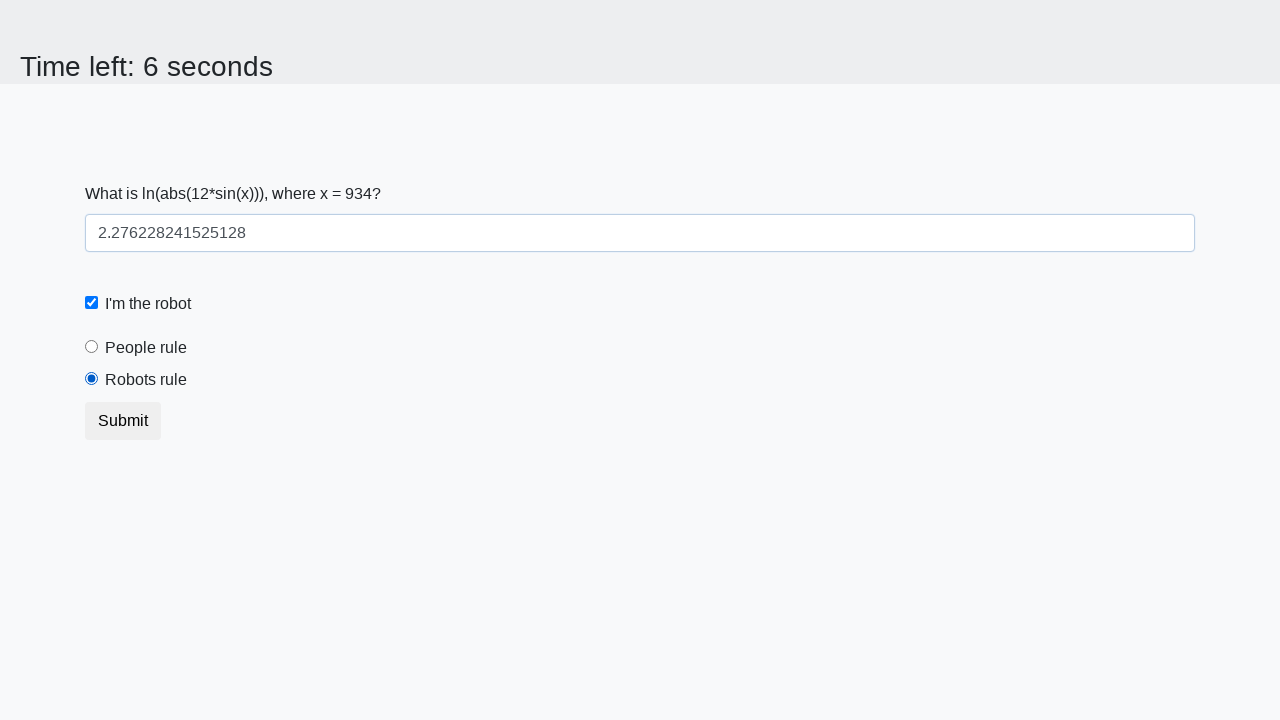

Clicked submit button to complete math challenge at (123, 421) on [type='submit']
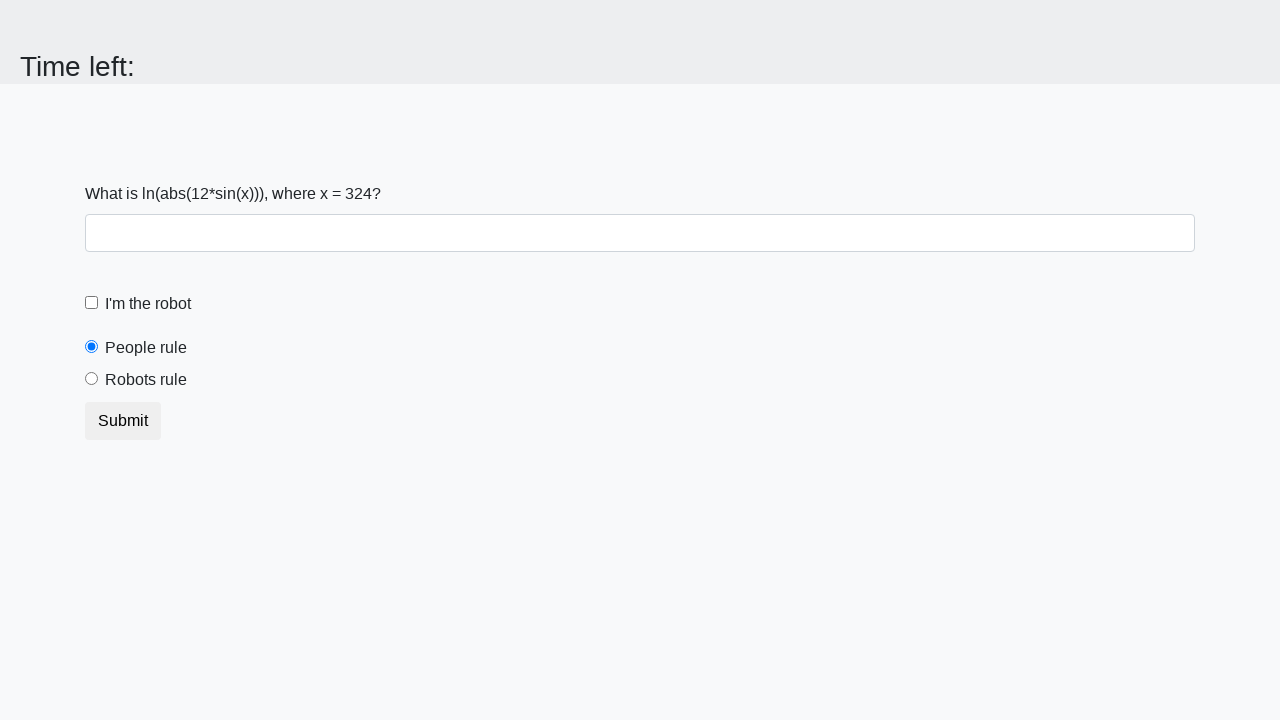

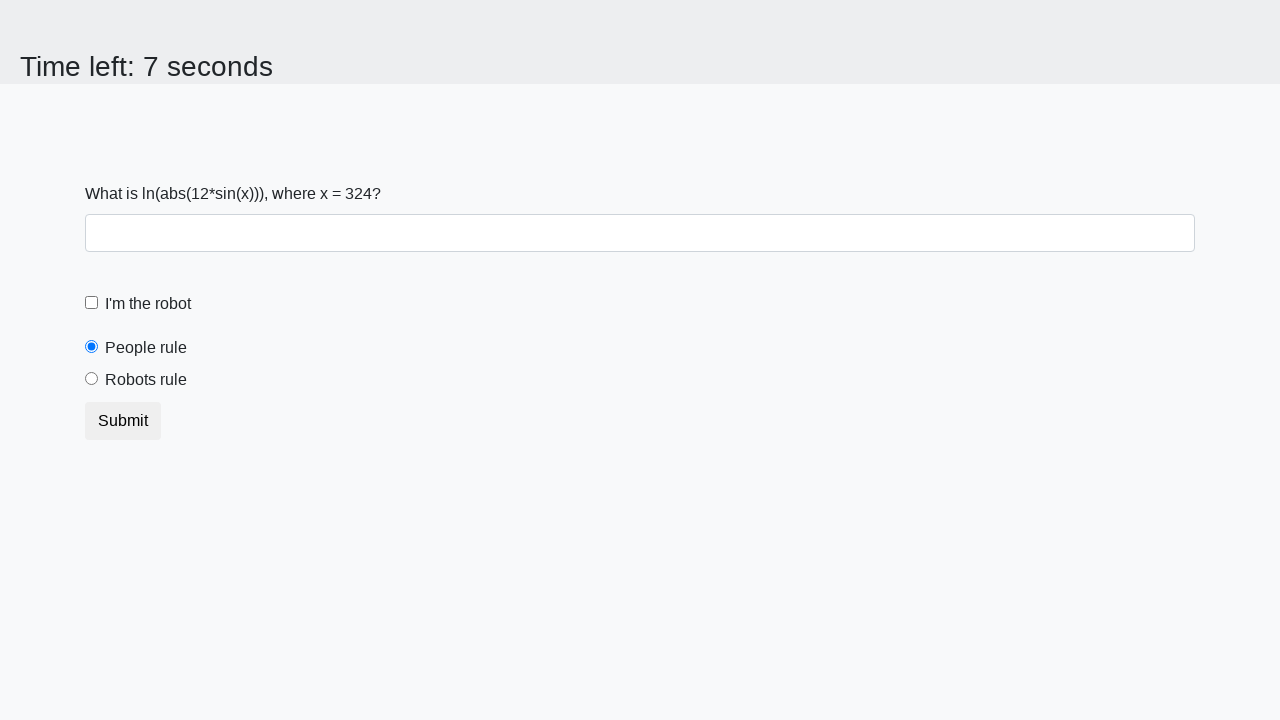